Navigates to PHP Travels homepage and clicks on the flights tab to switch to the flights booking section

Starting URL: https://www.phptravels.net/

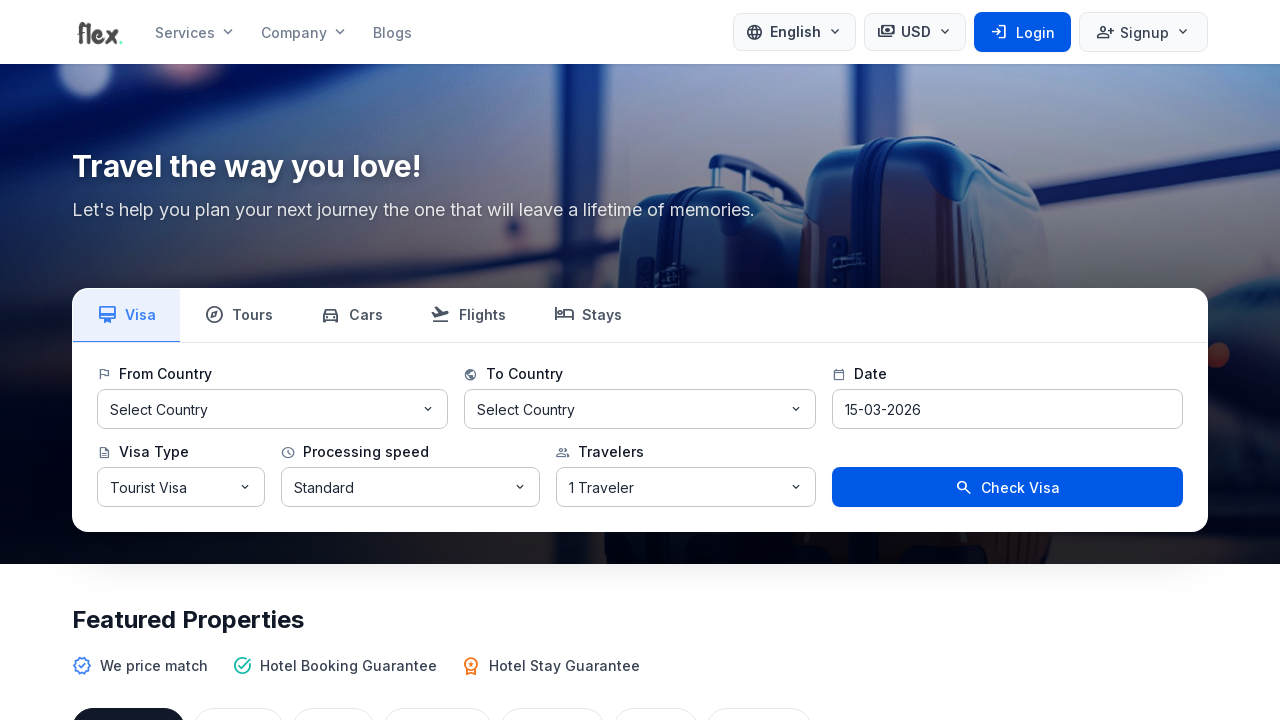

Navigated to PHP Travels homepage
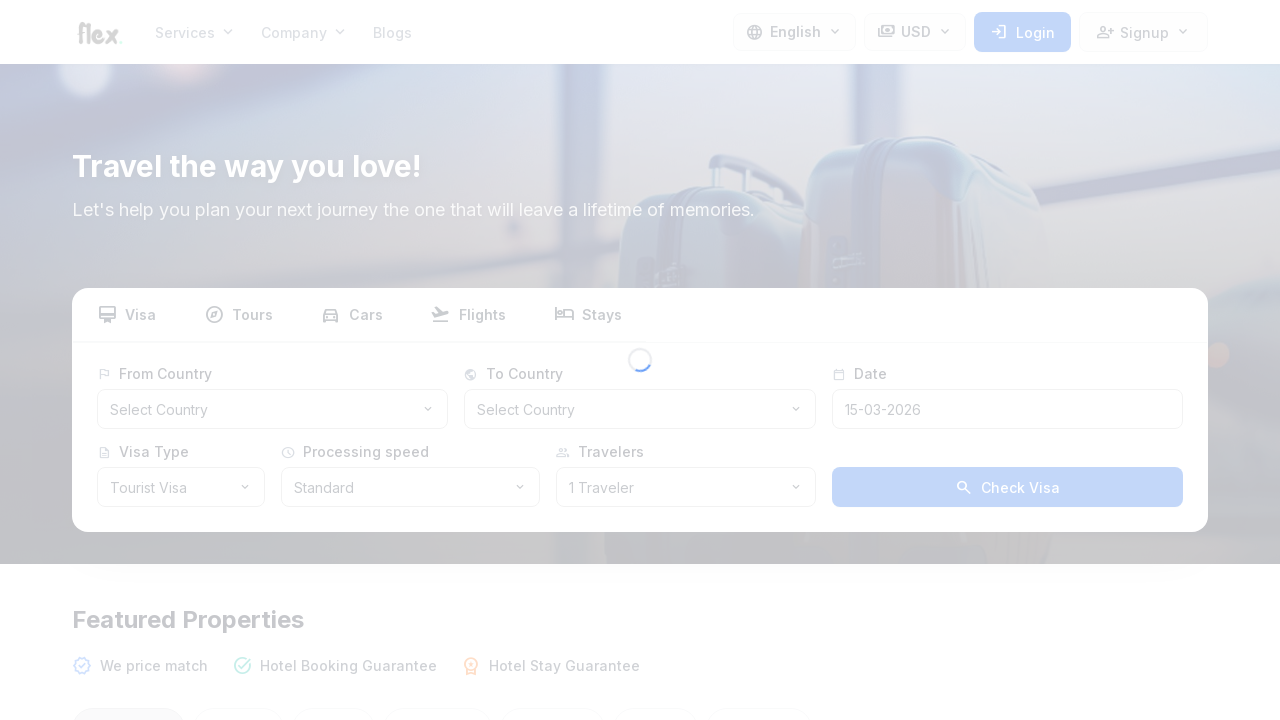

Clicked on the flights tab to switch to flights booking section at (468, 316) on button[role="tab"]:has-text("flights")
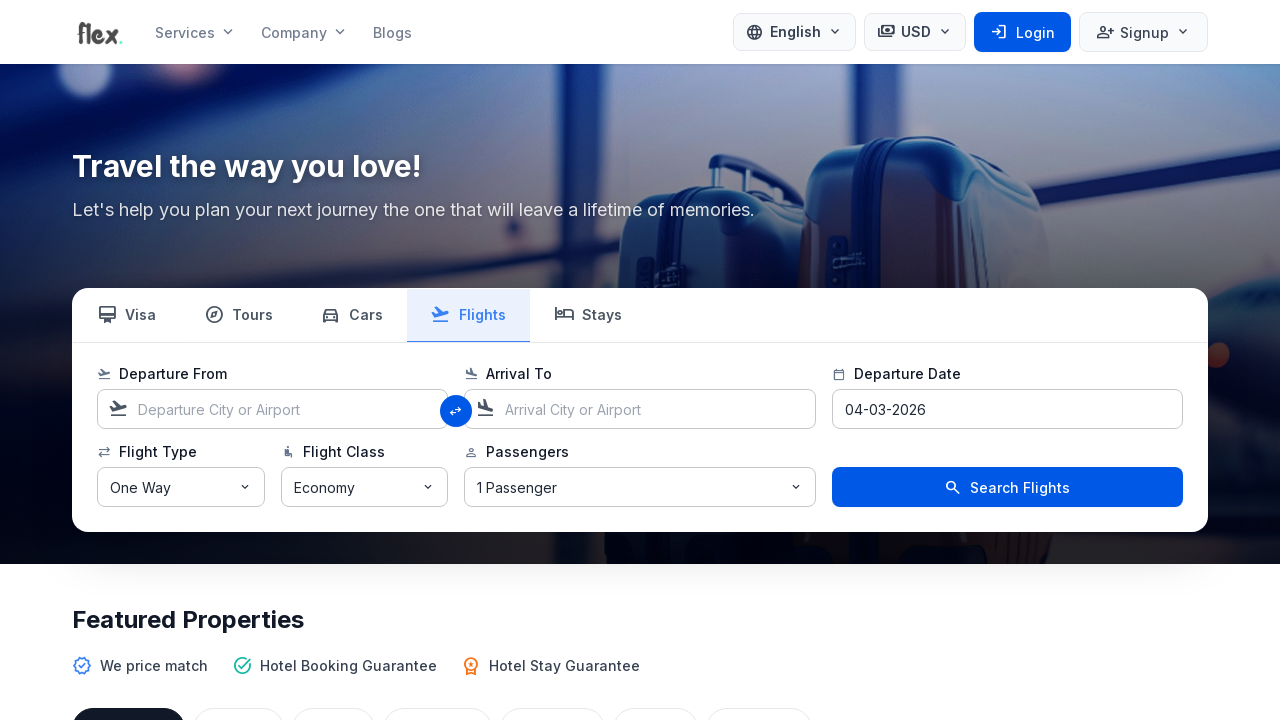

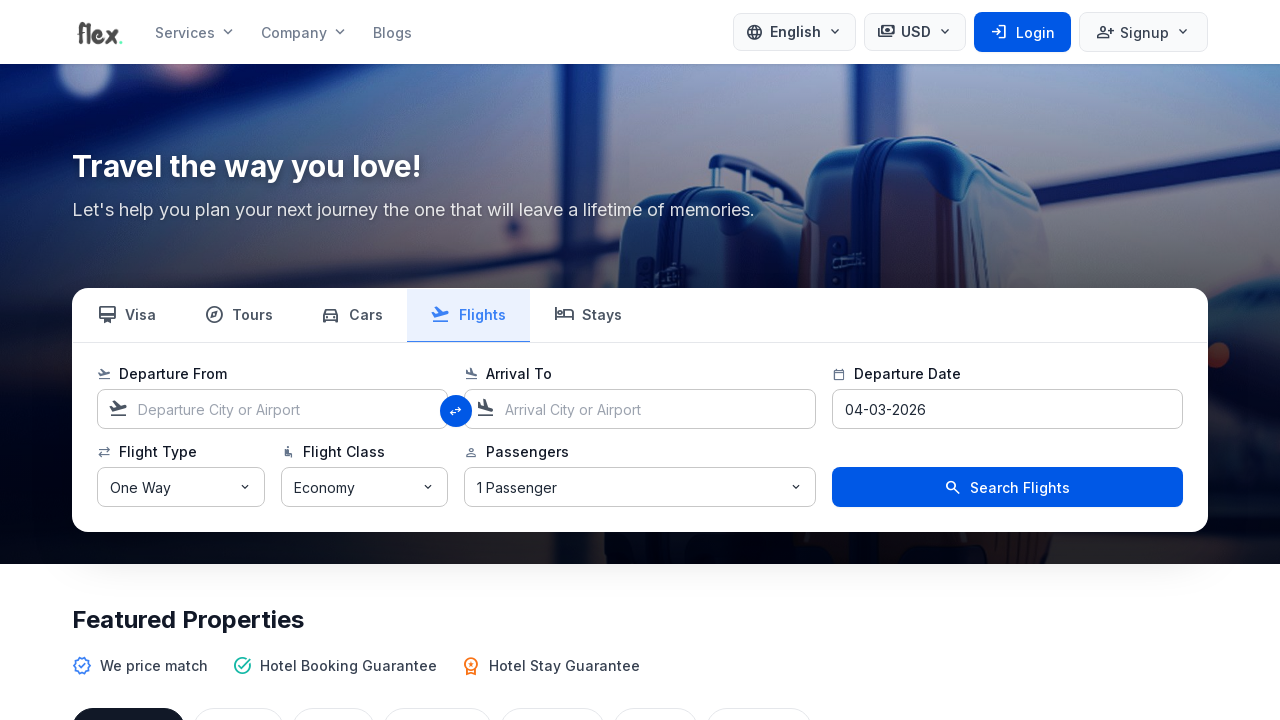